Navigates to NFL official website and waits for the page to load

Starting URL: https://nfl.com

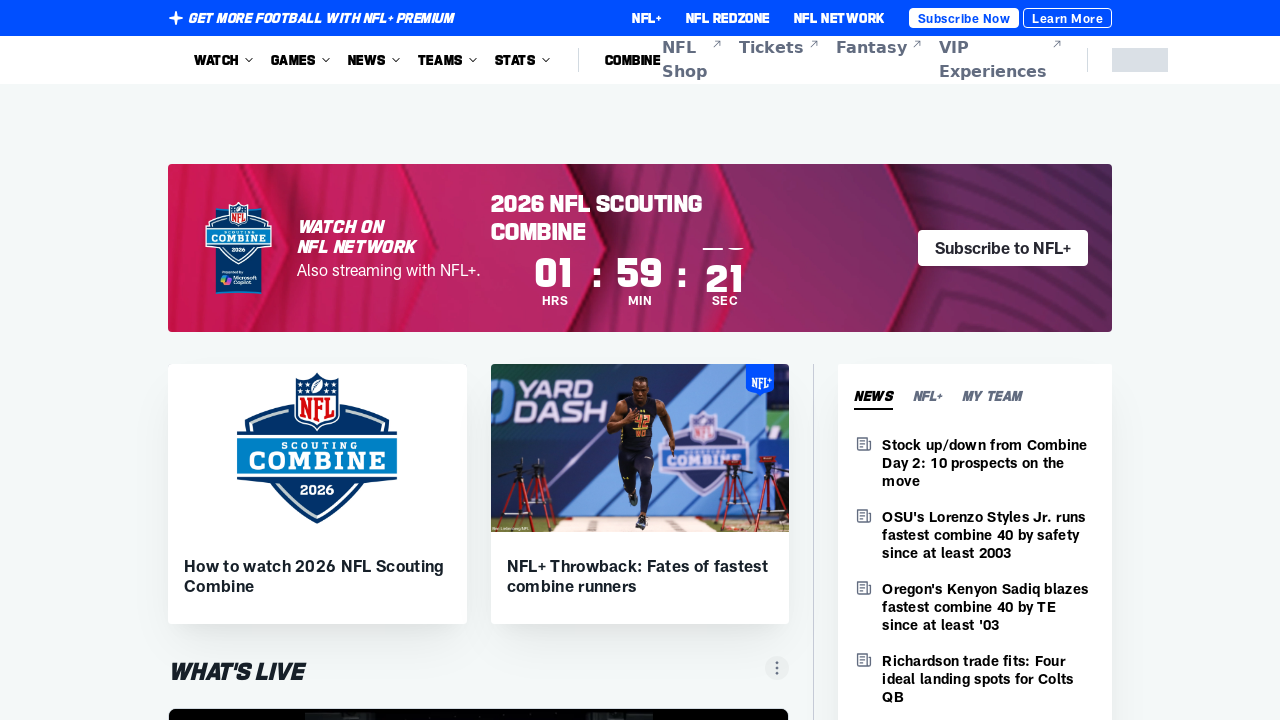

Navigated to NFL official website at https://nfl.com
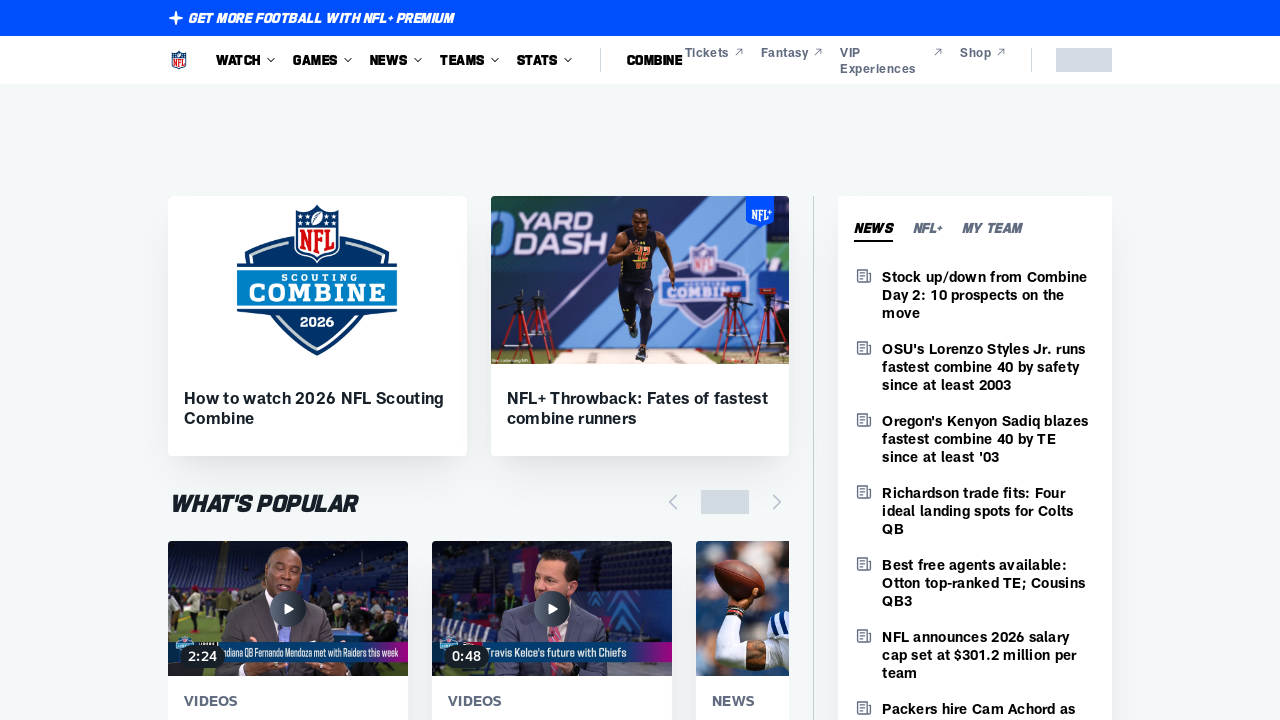

Page DOM content fully loaded
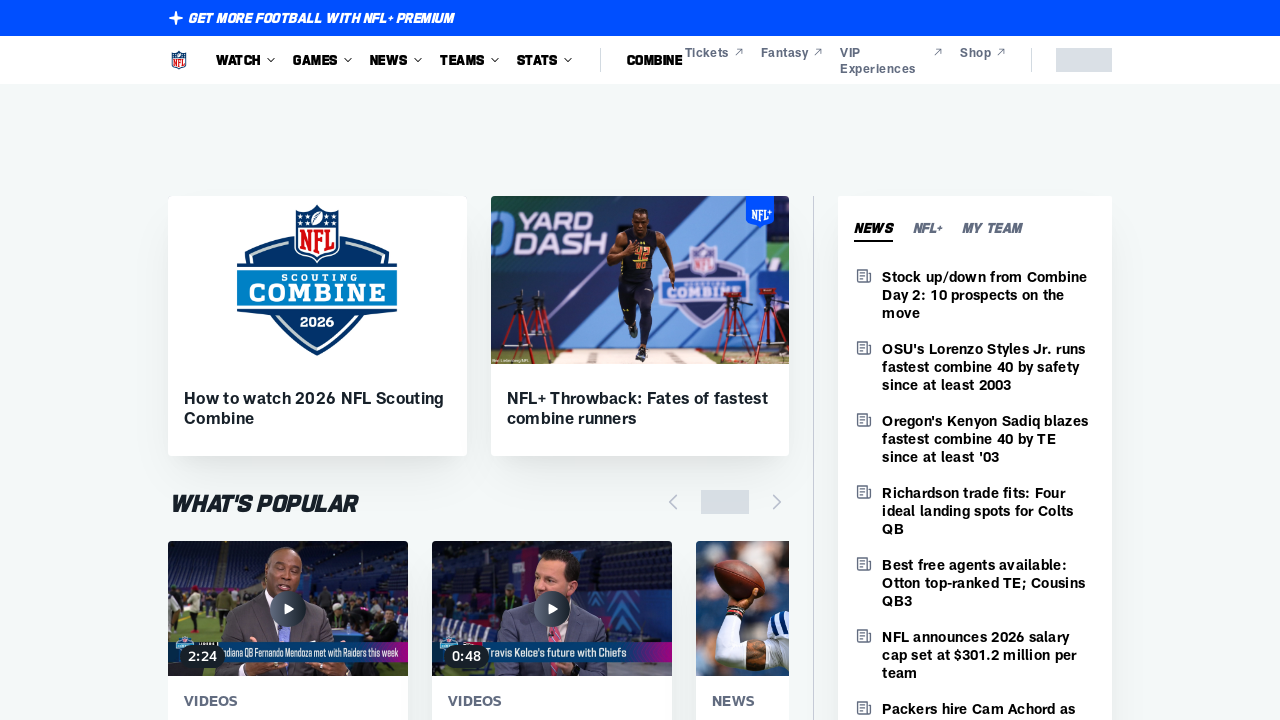

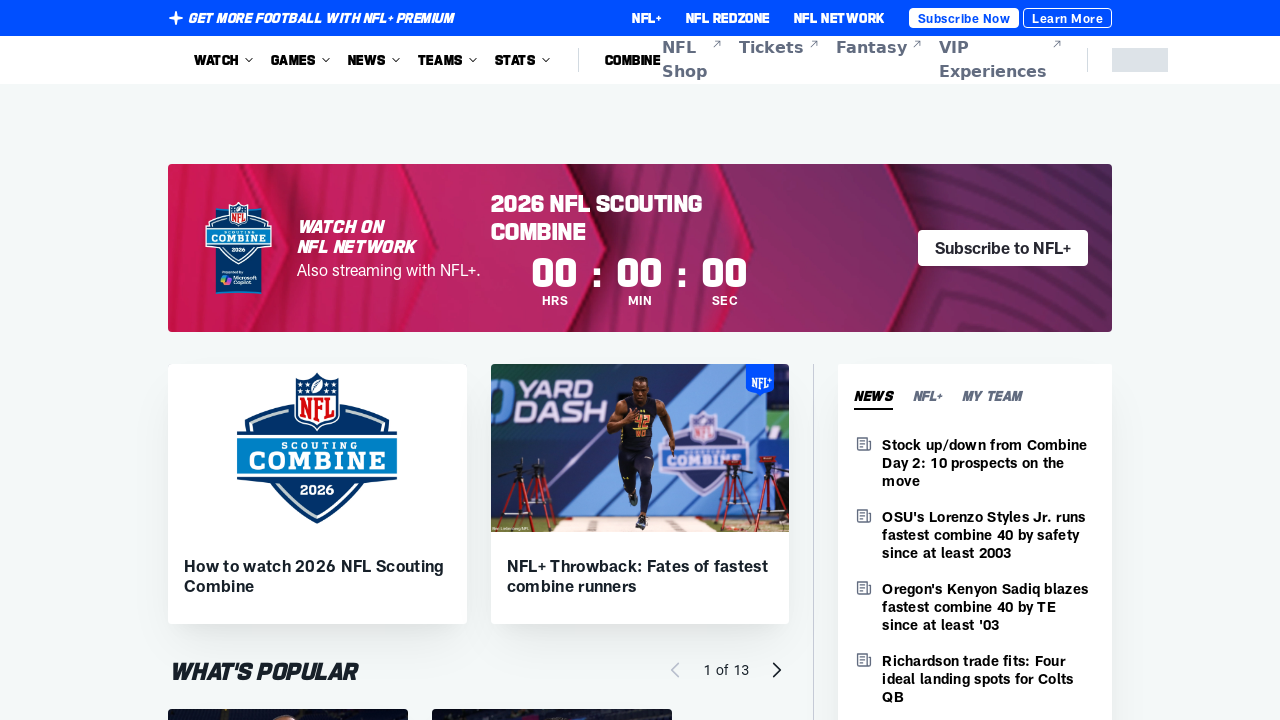